Tests file upload functionality by sending a file path to the upload input field and submitting the form, then verifying the uploaded filename is displayed

Starting URL: http://the-internet.herokuapp.com/upload

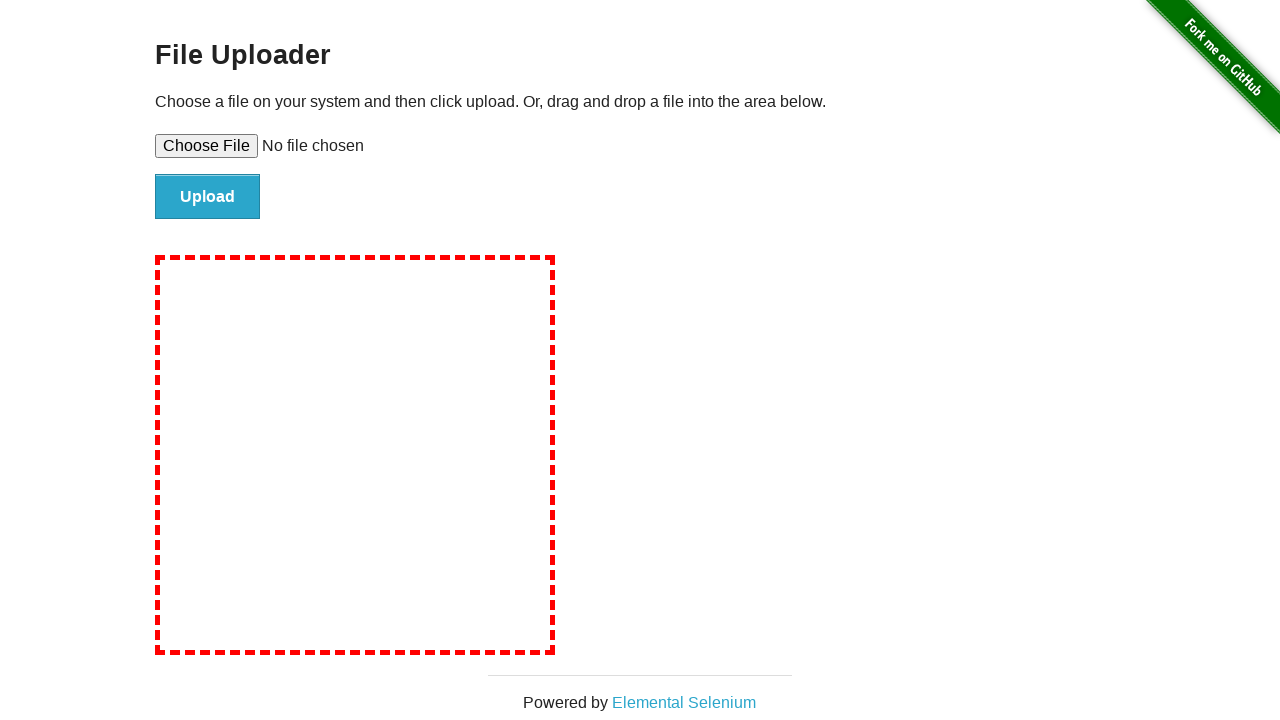

Created temporary test file for upload
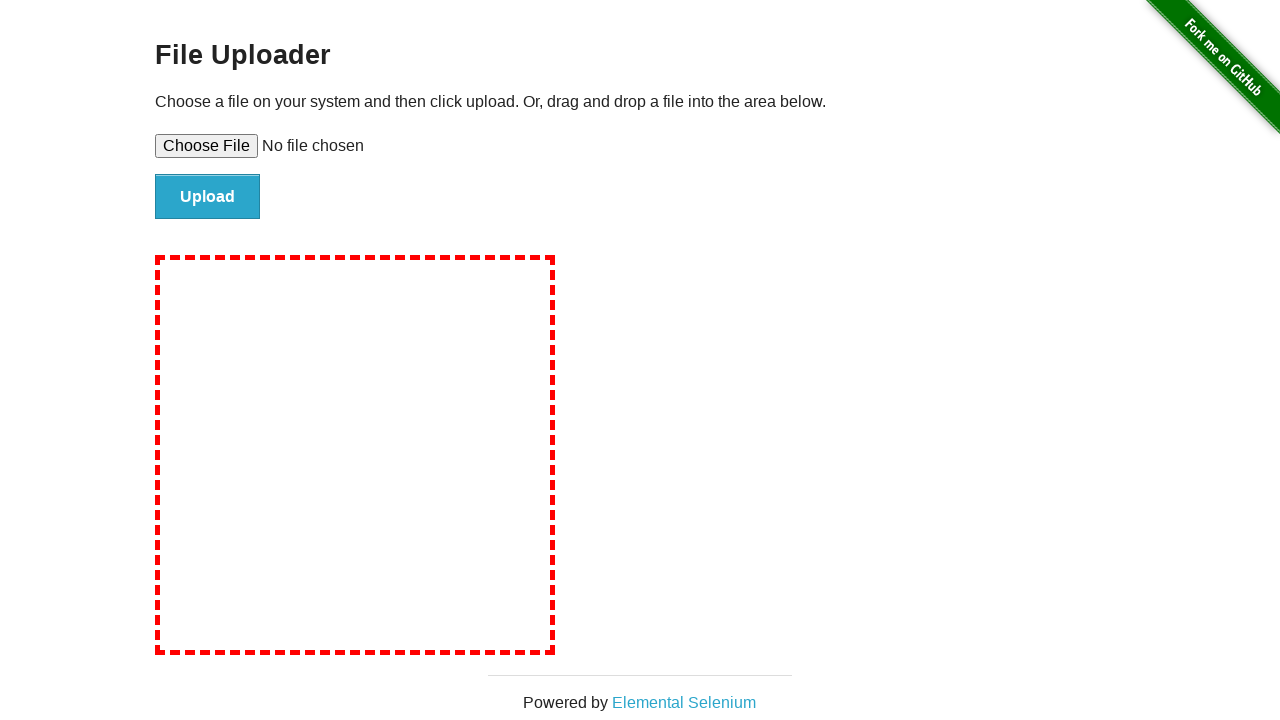

Set input file field with test file: tmpwcyouny1.txt
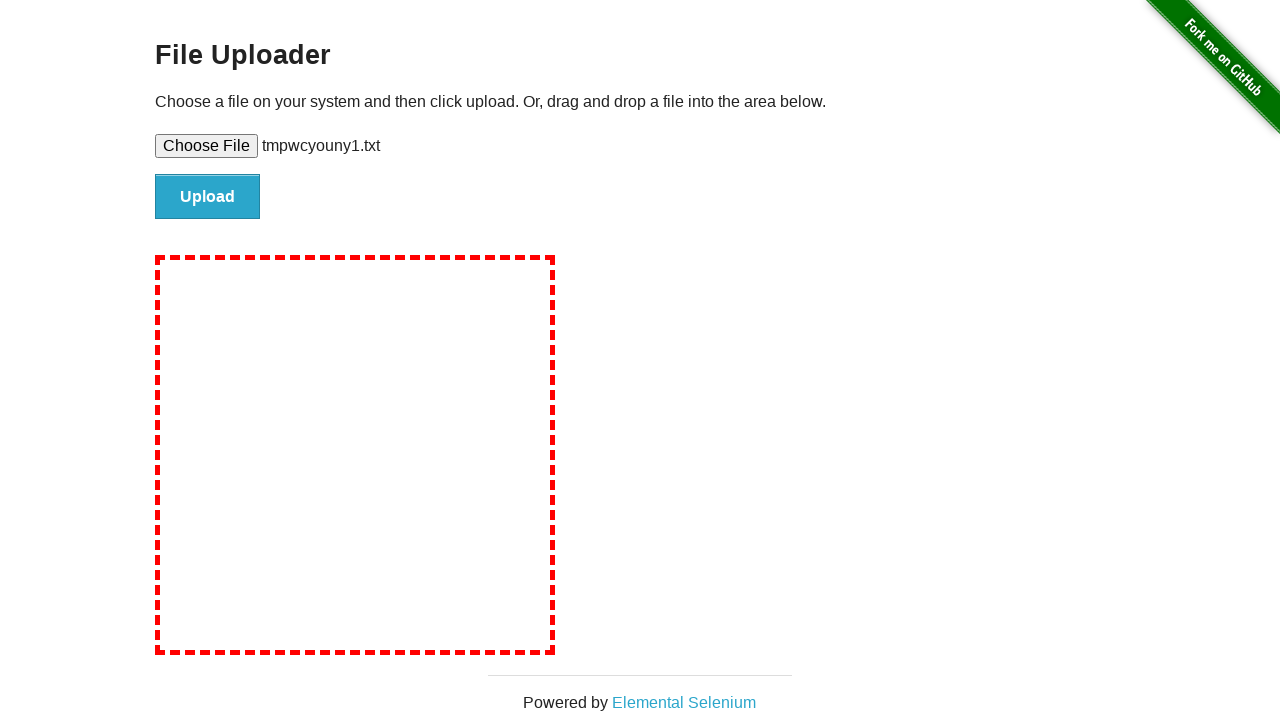

Clicked file submit button at (208, 197) on #file-submit
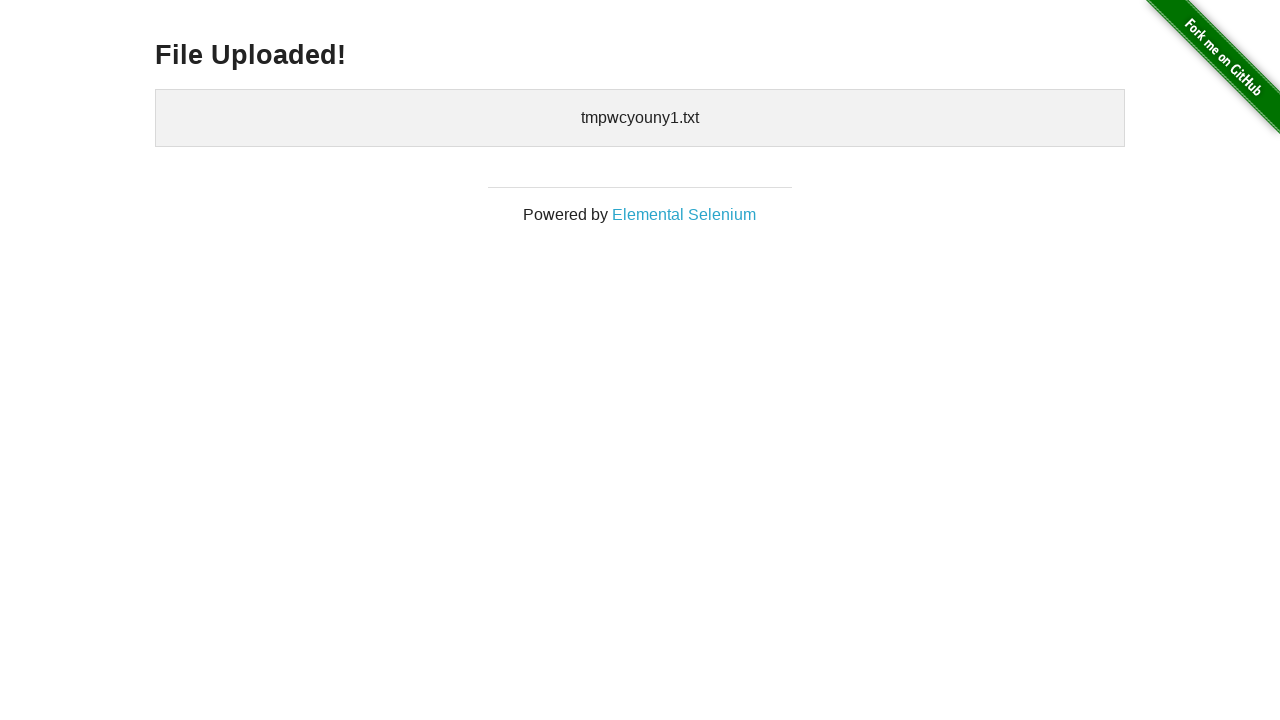

Verified uploaded file confirmation element appeared
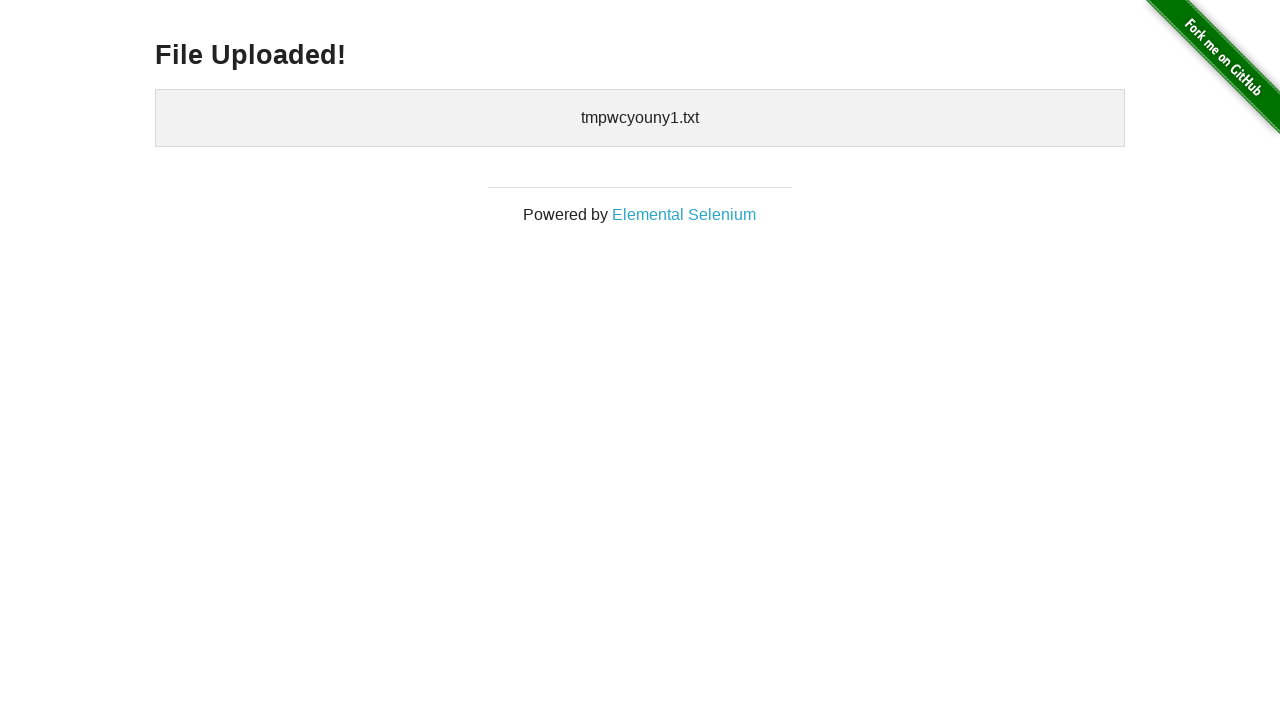

Cleaned up temporary test file
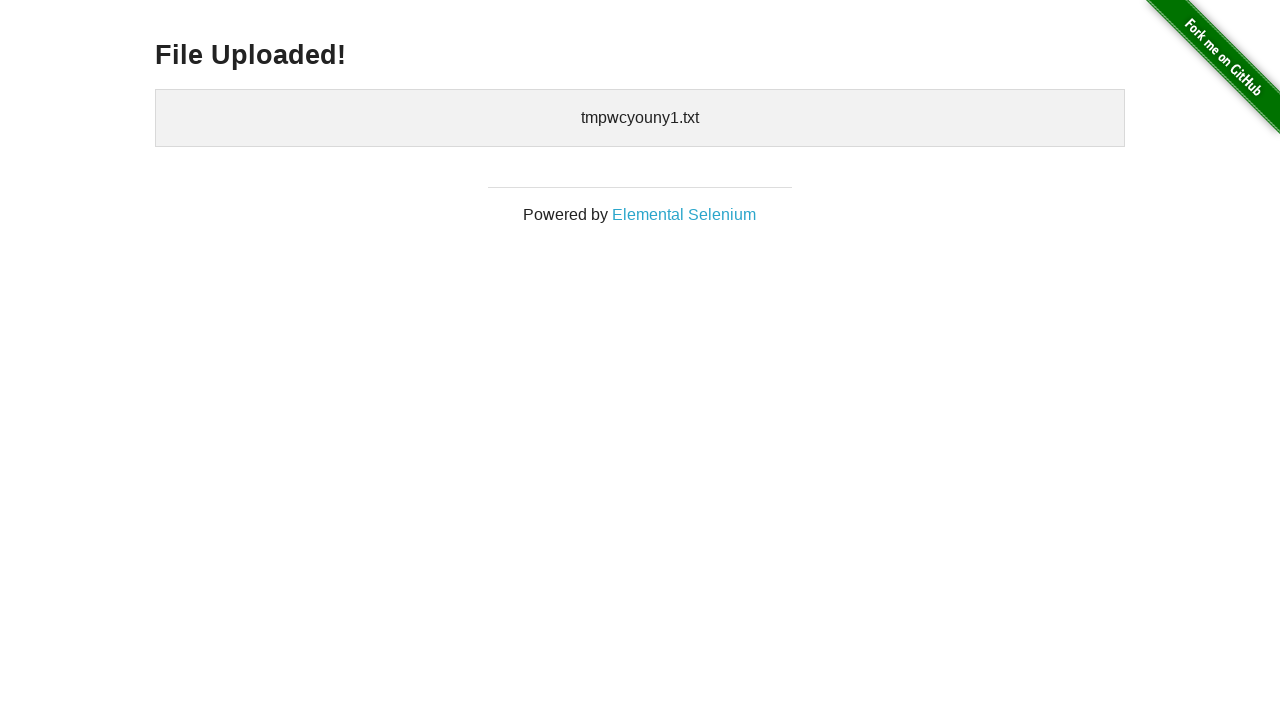

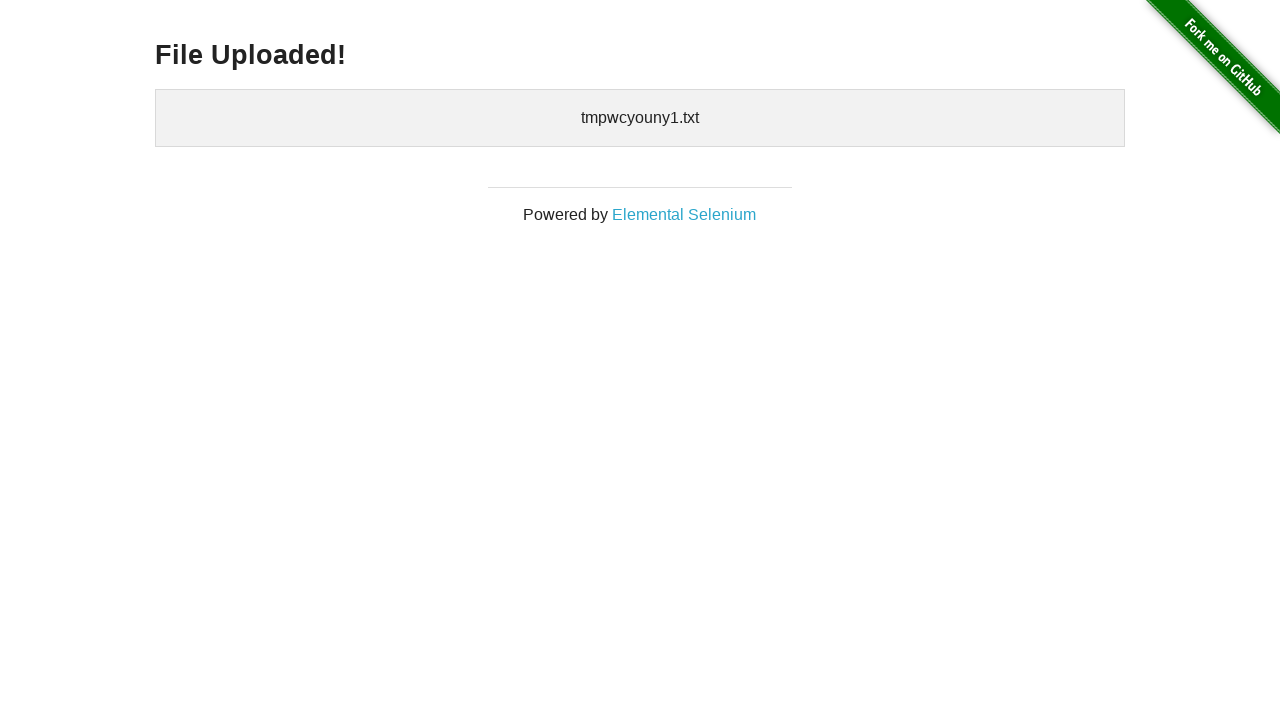